Tests registration form by filling first name, last name, and email fields, then submitting and verifying successful registration message

Starting URL: http://suninjuly.github.io/registration1.html

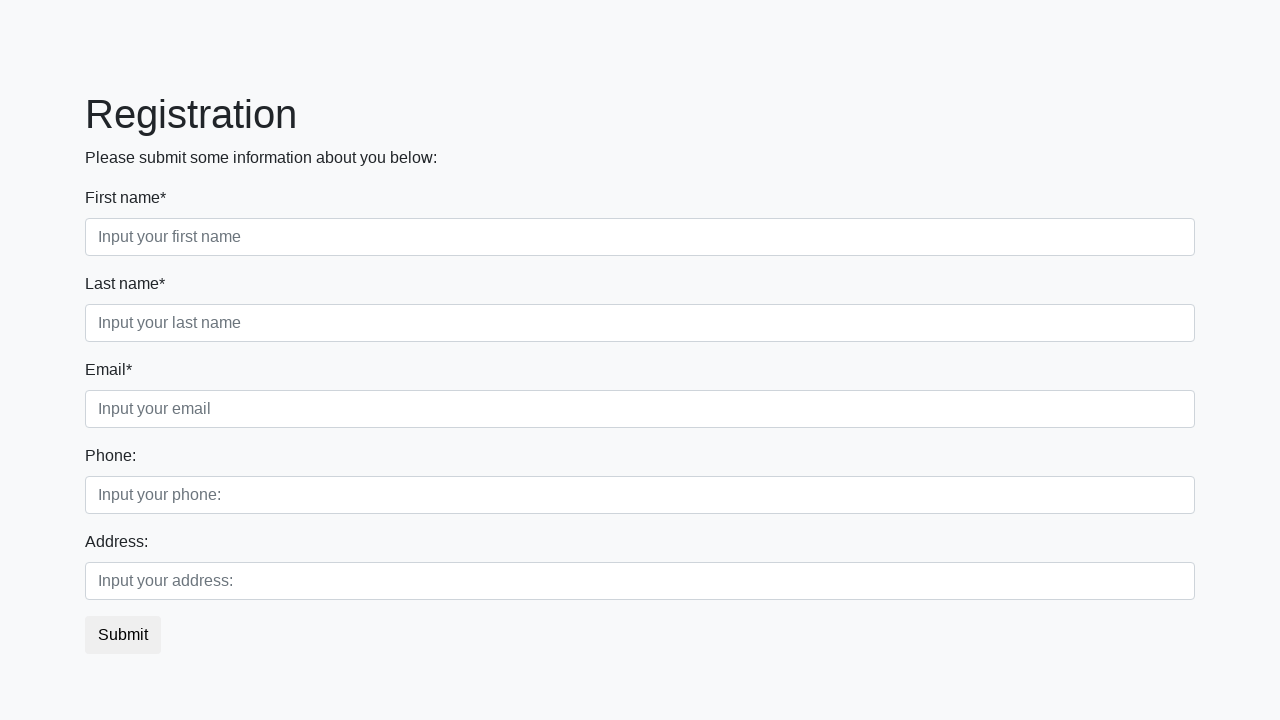

Filled first name field with 'Mark' on div.first_block div.first_class input
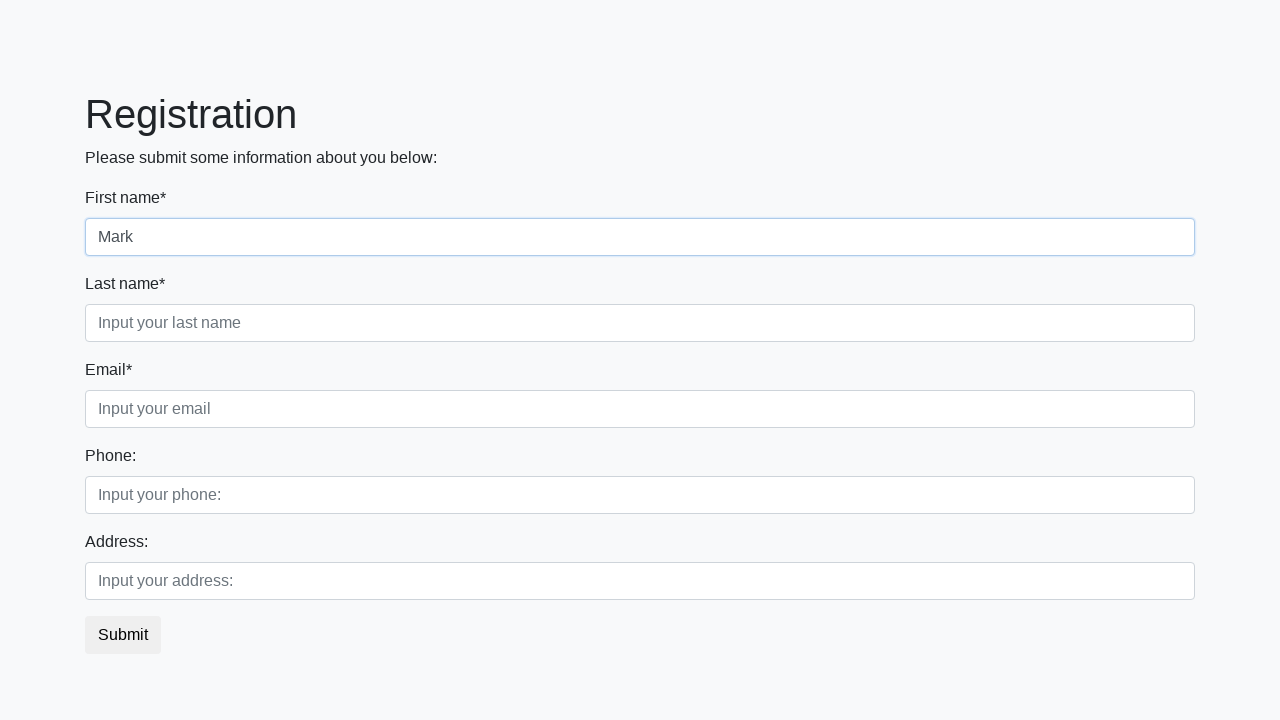

Filled last name field with 'Ruffalo' on div.first_block div.second_class input
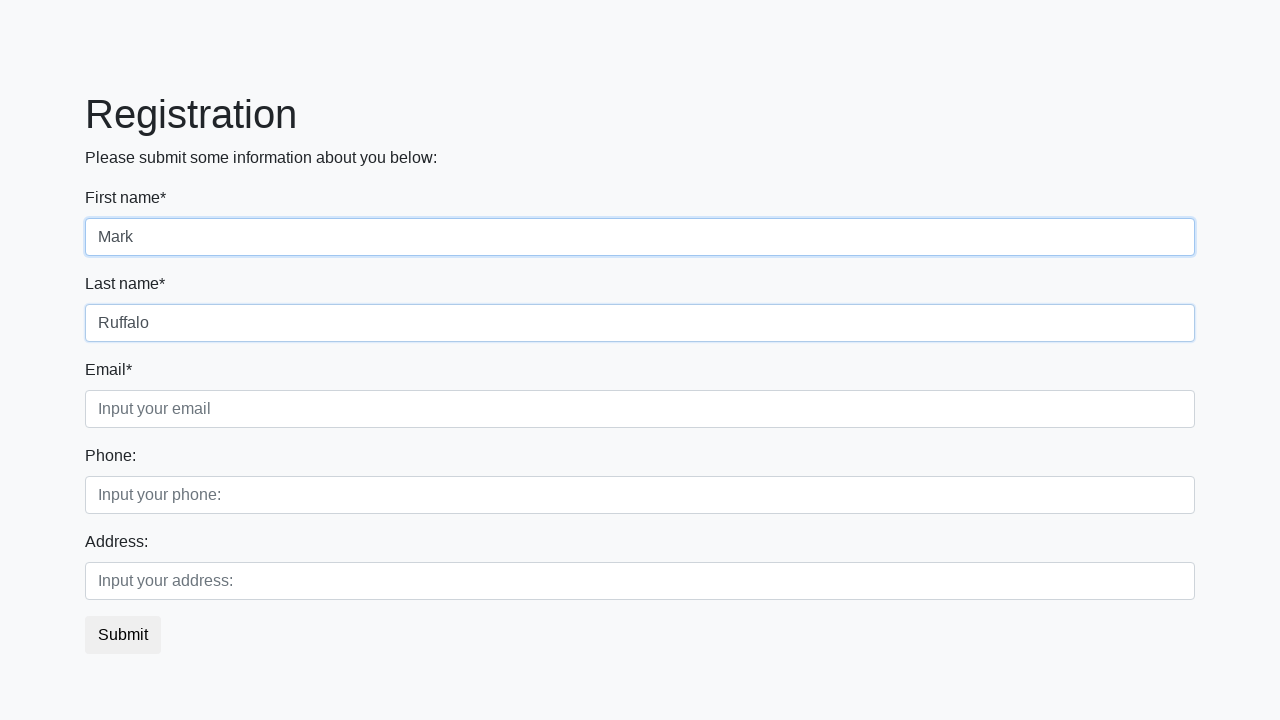

Filled email field with 'Mark@yandex.ru' on div.first_block div.third_class input
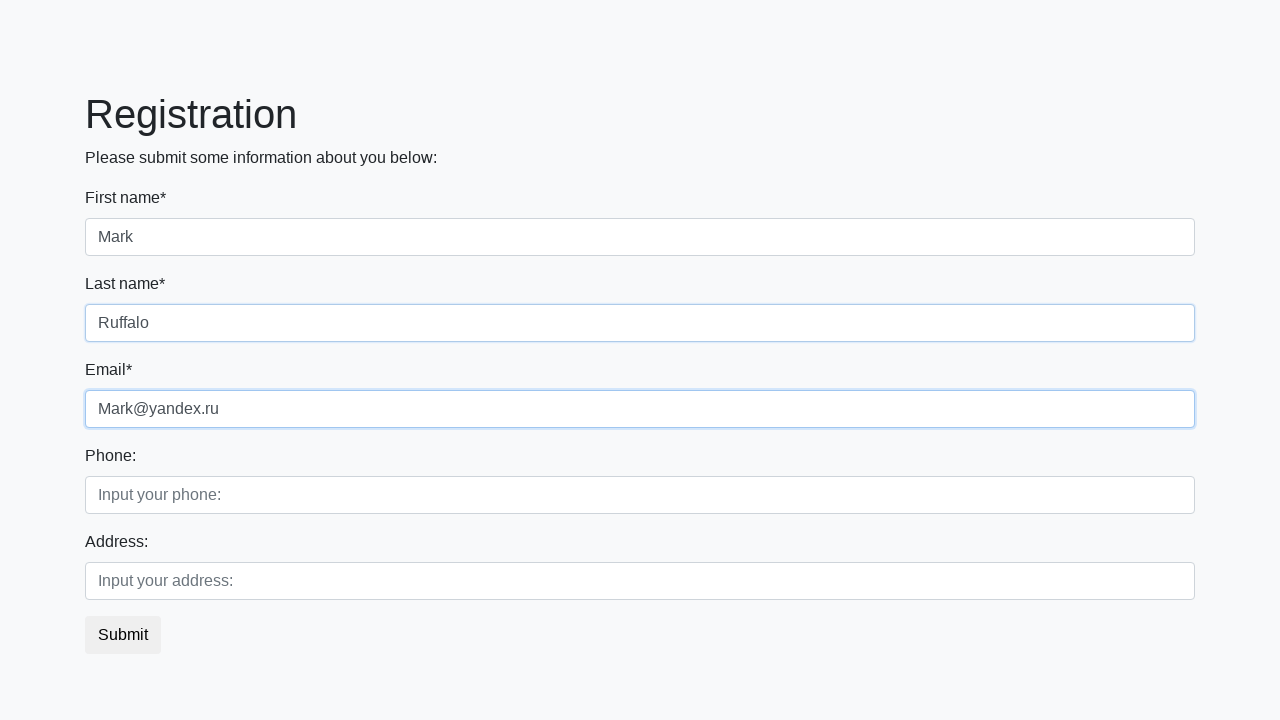

Clicked submit button to register at (123, 635) on button.btn
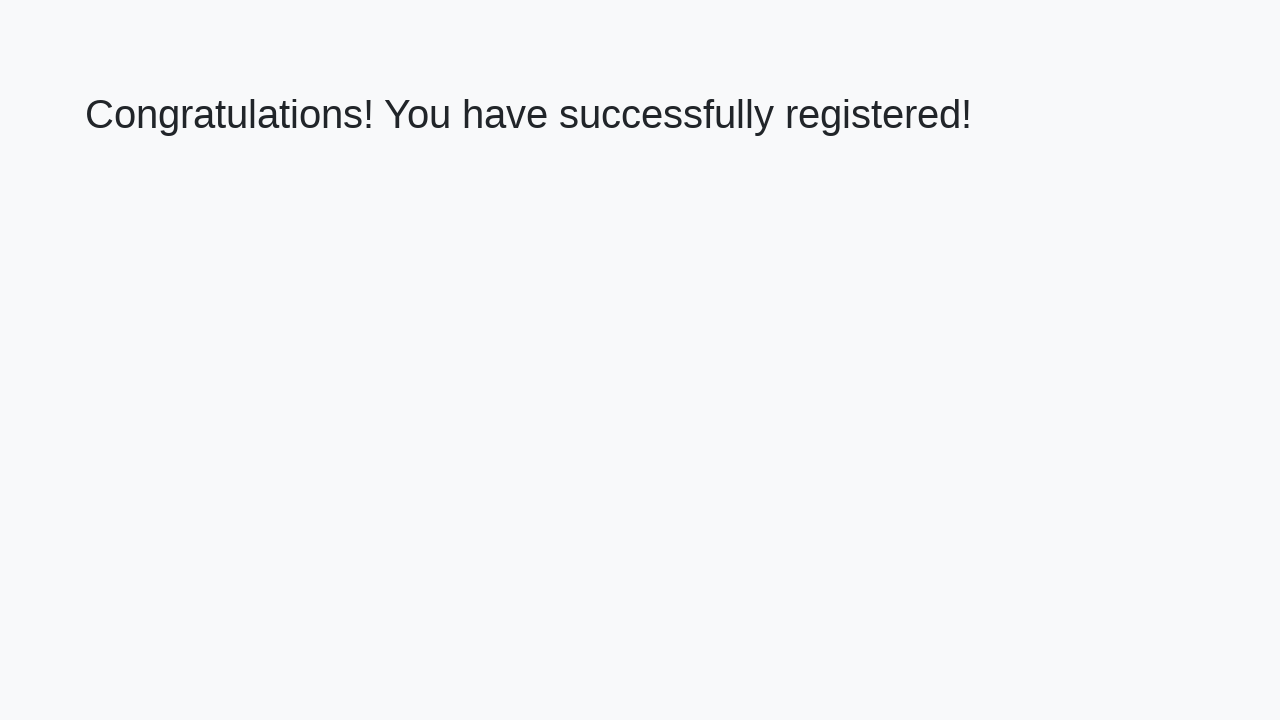

Success message appeared on page
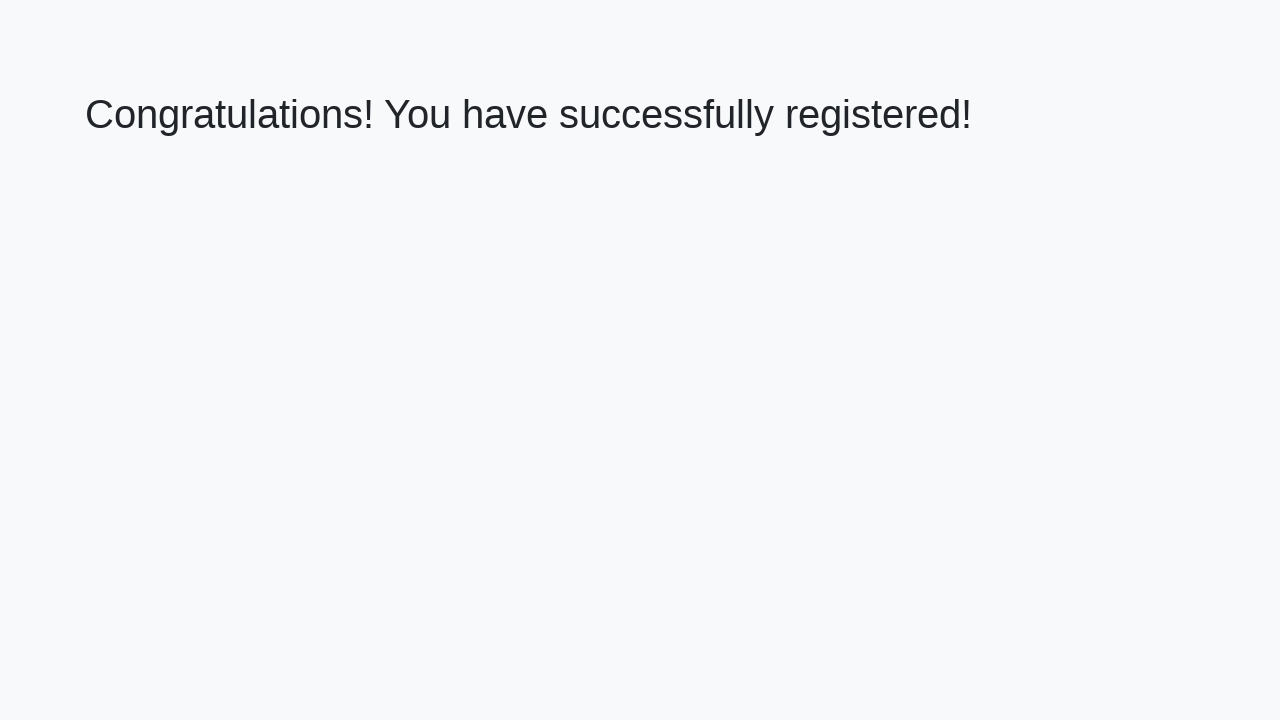

Retrieved success message text
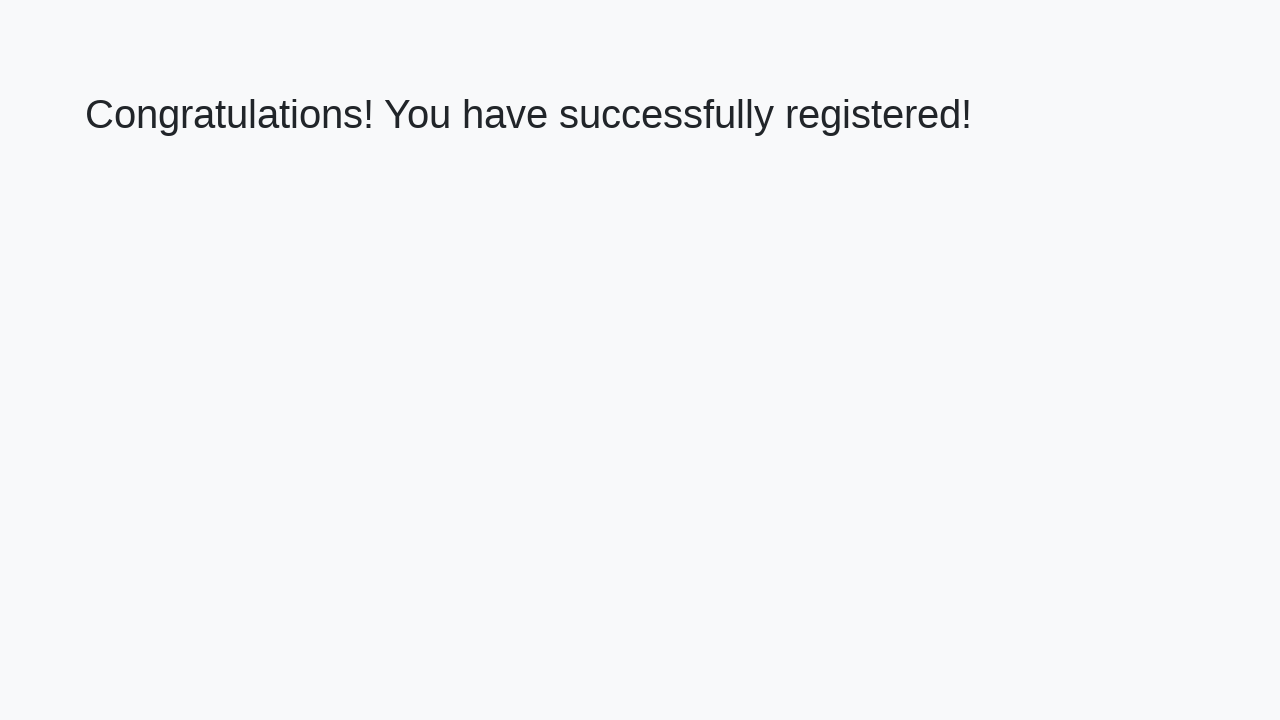

Verified registration success message matches expected text
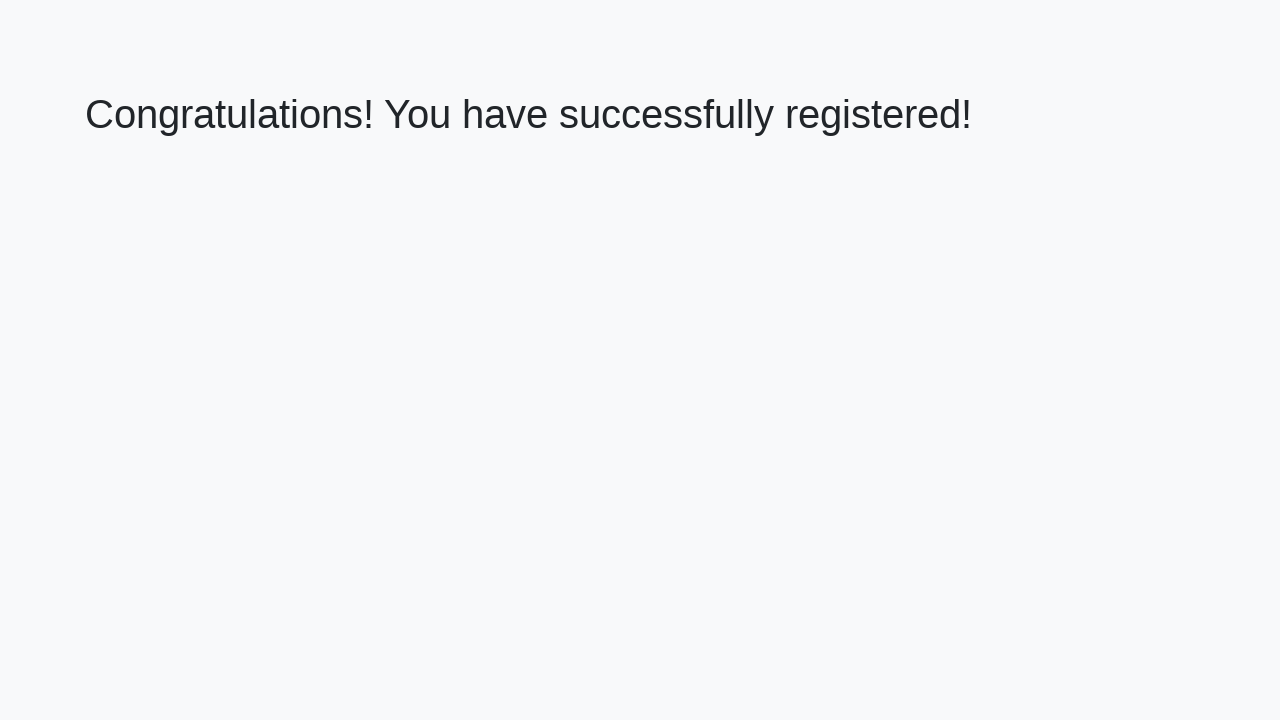

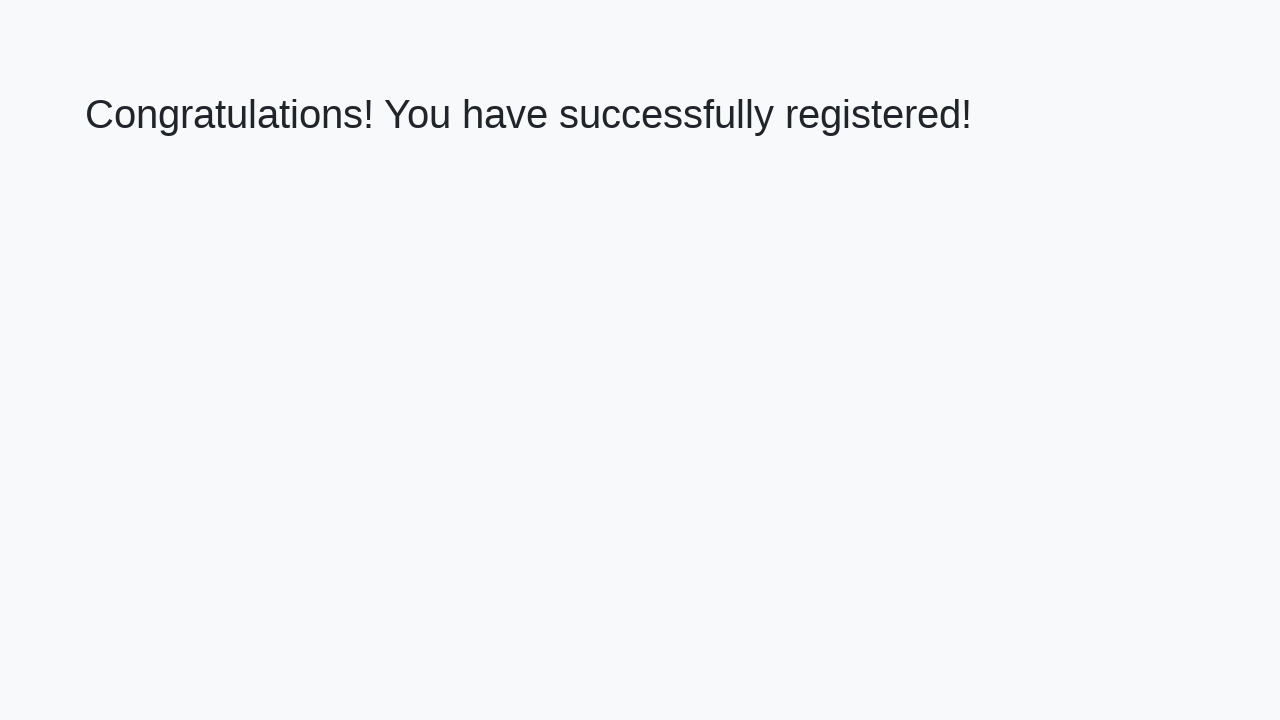